Navigates to MoneyControl finance website and clicks on the Personal Finance section link

Starting URL: https://www.moneycontrol.com/

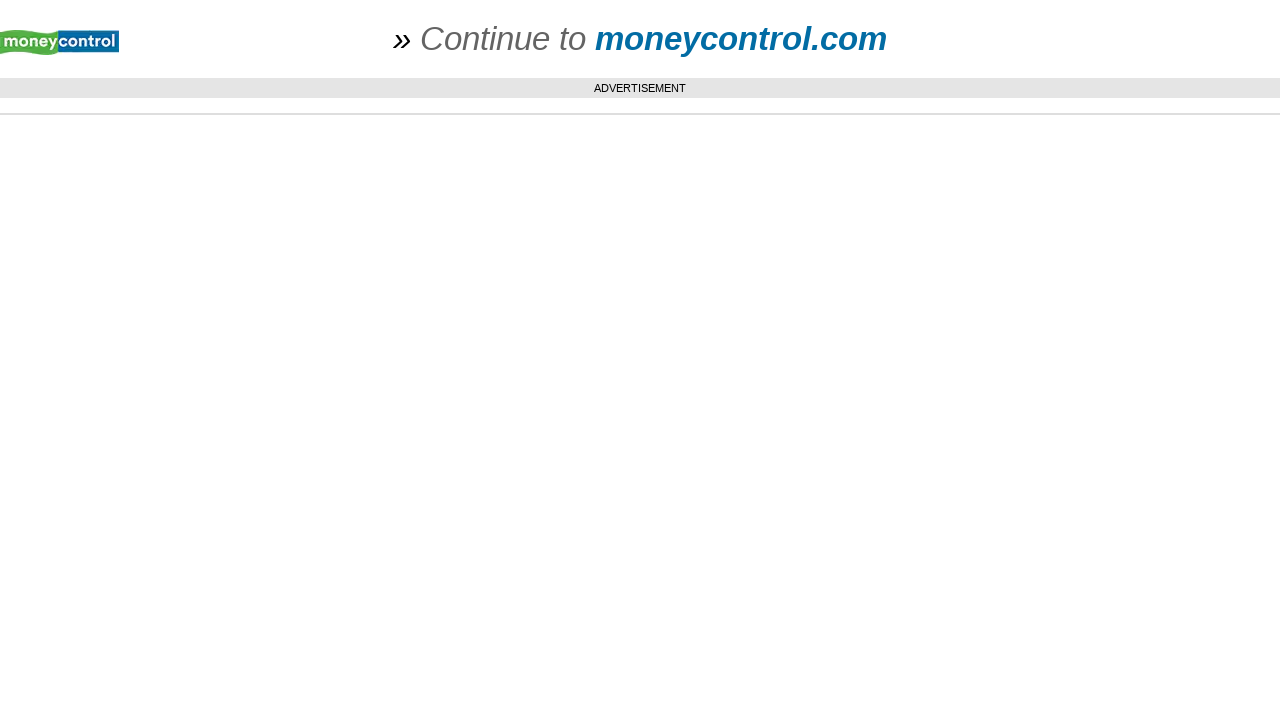

Navigated to MoneyControl finance website
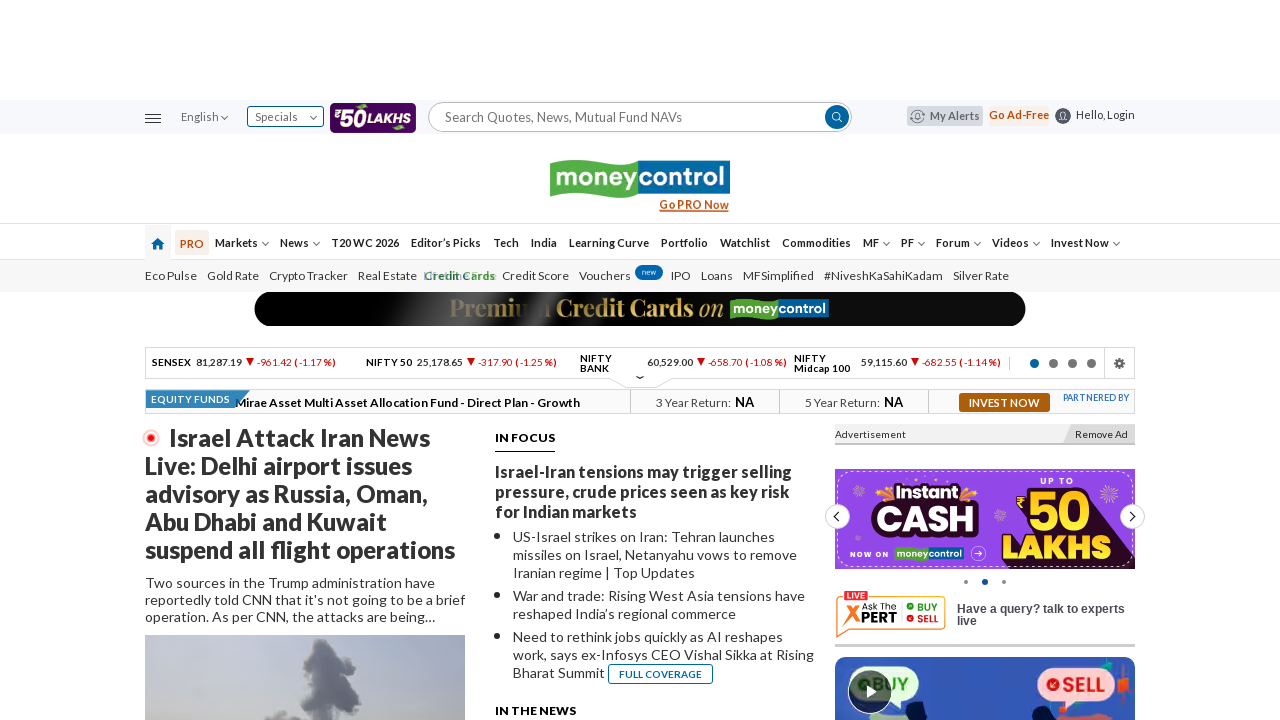

Clicked on Personal Finance section link at (912, 242) on a[href*='moneycontrol.com/personal-finance']
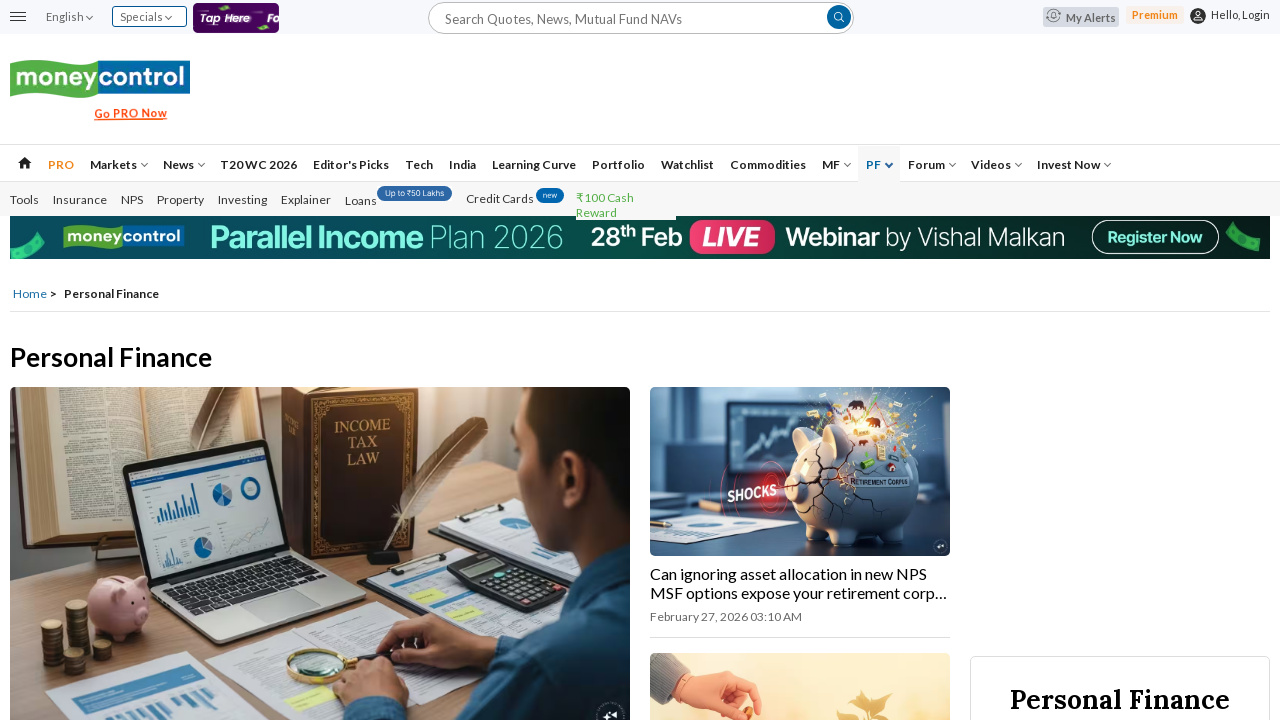

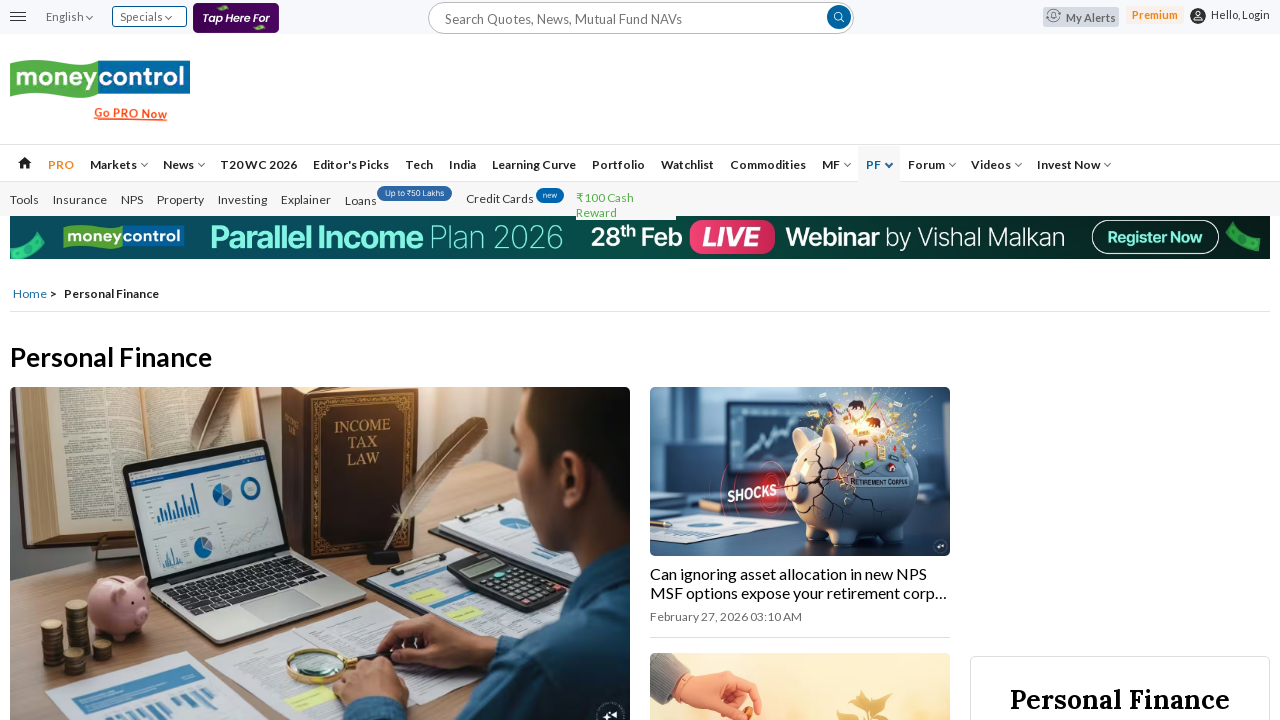